Tests isosceles triangle classification by entering two equal sides and one different (5, 5, 3) and verifying the result

Starting URL: https://testpages.eviltester.com/styled/apps/triangle/triangle001.html

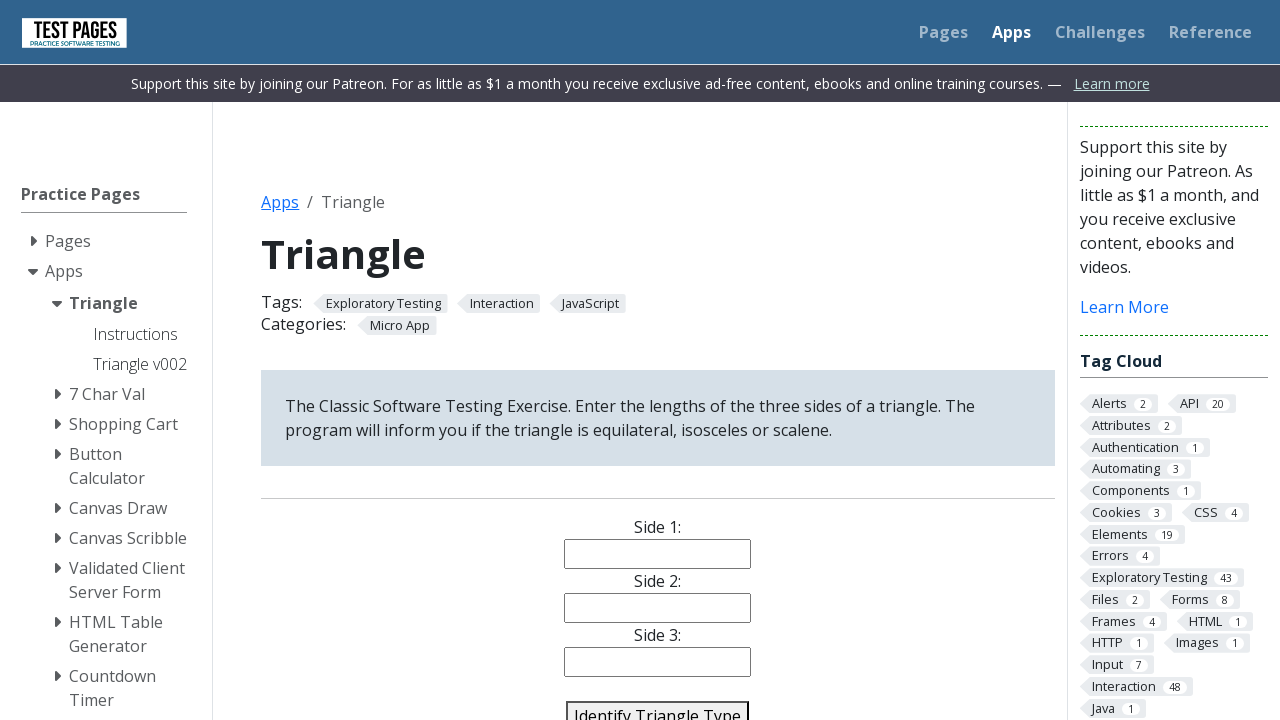

Navigated to triangle classification test page
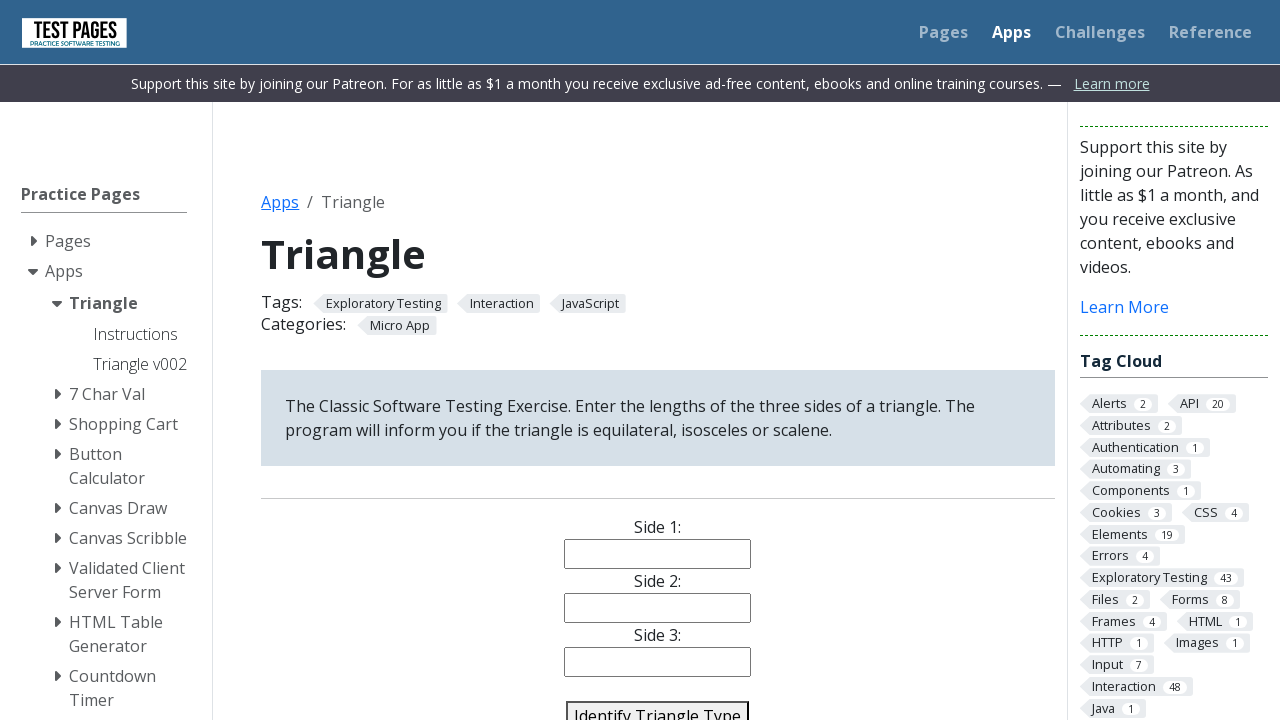

Cleared side 1 input field on #side1
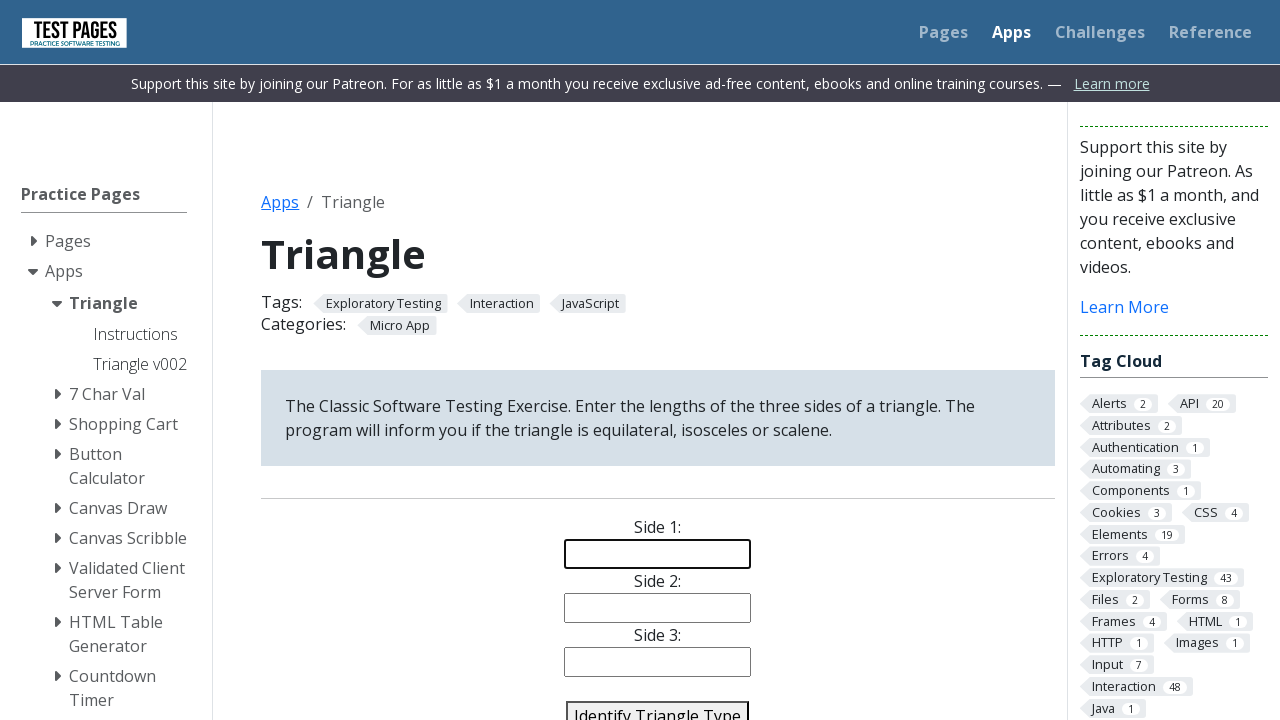

Cleared side 2 input field on #side2
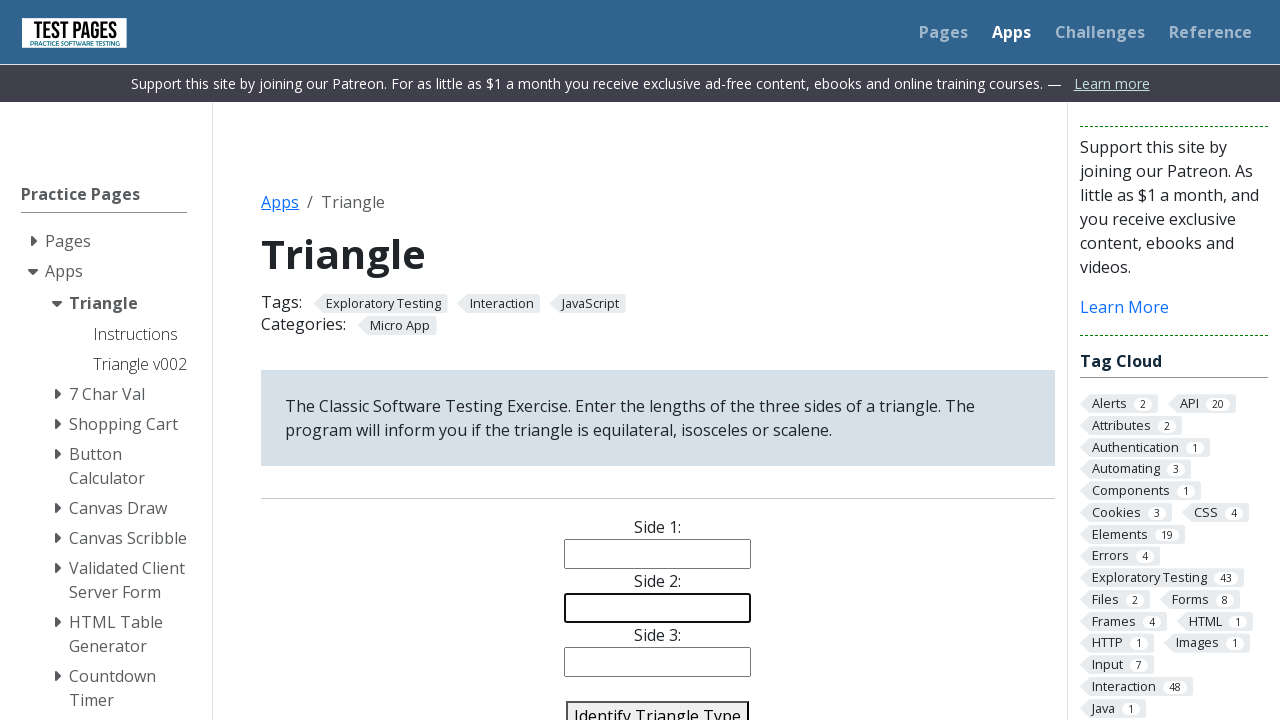

Cleared side 3 input field on #side3
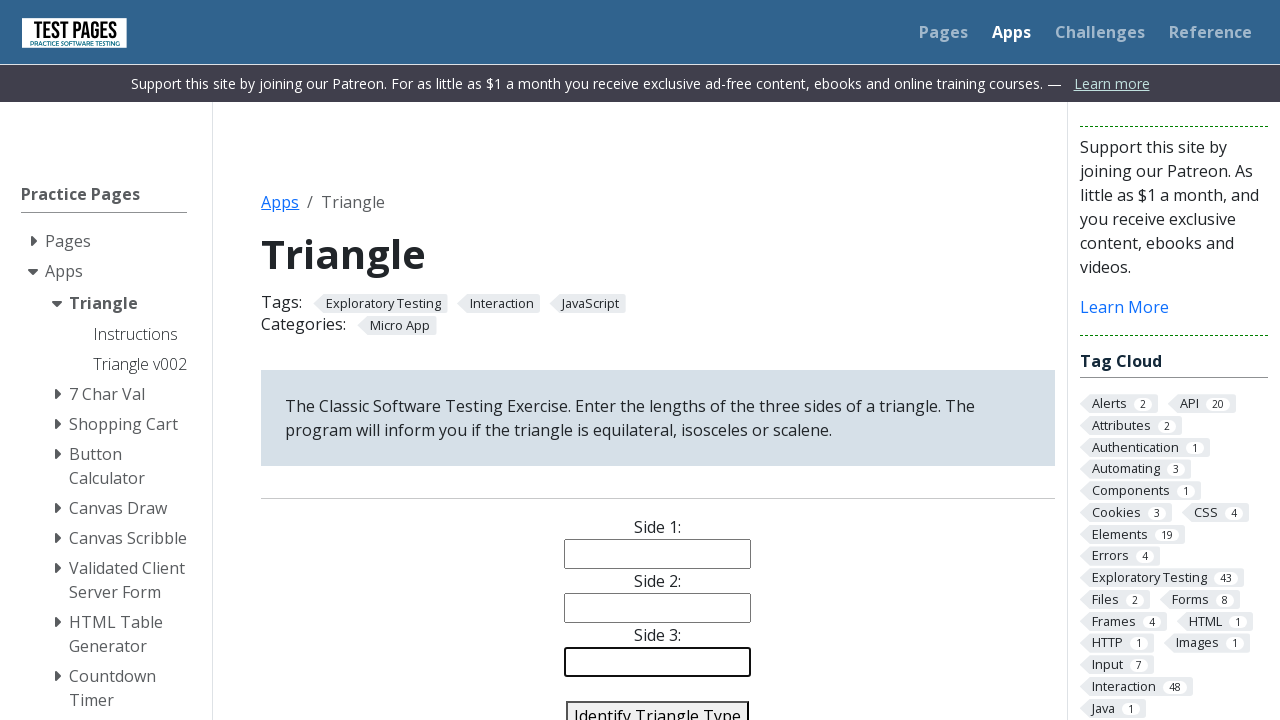

Entered 5 for side 1 on #side1
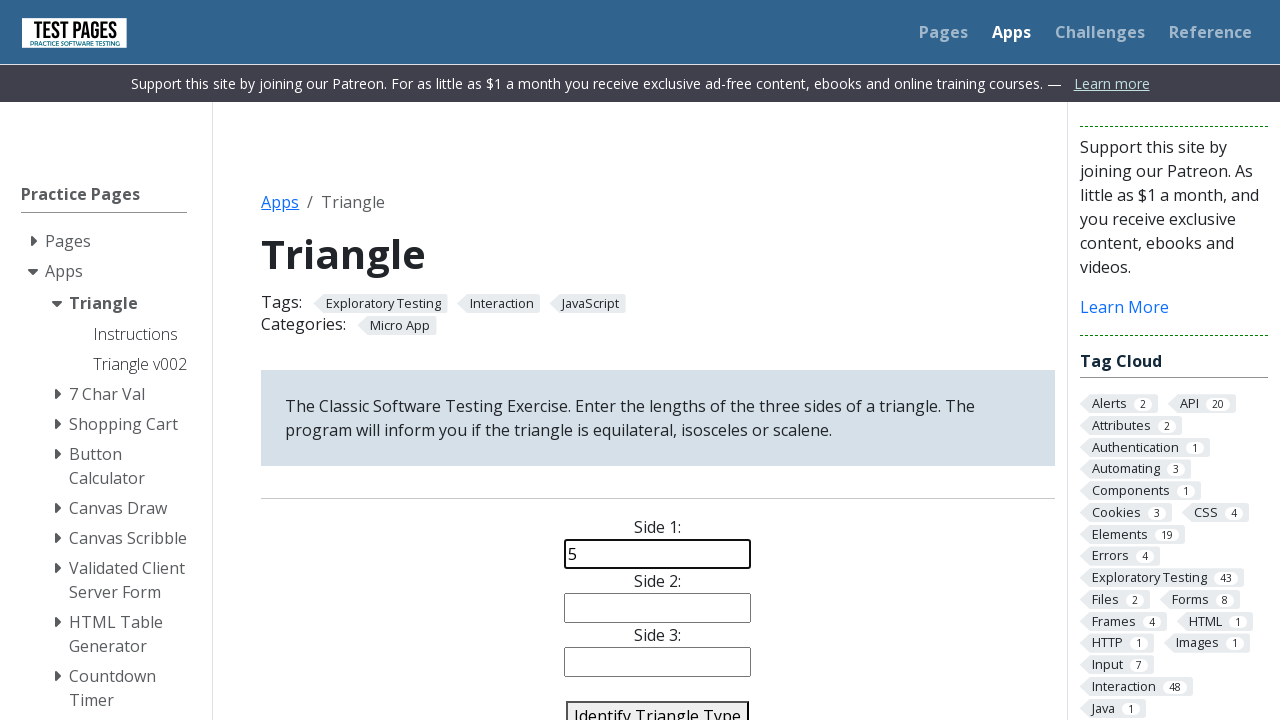

Entered 5 for side 2 on #side2
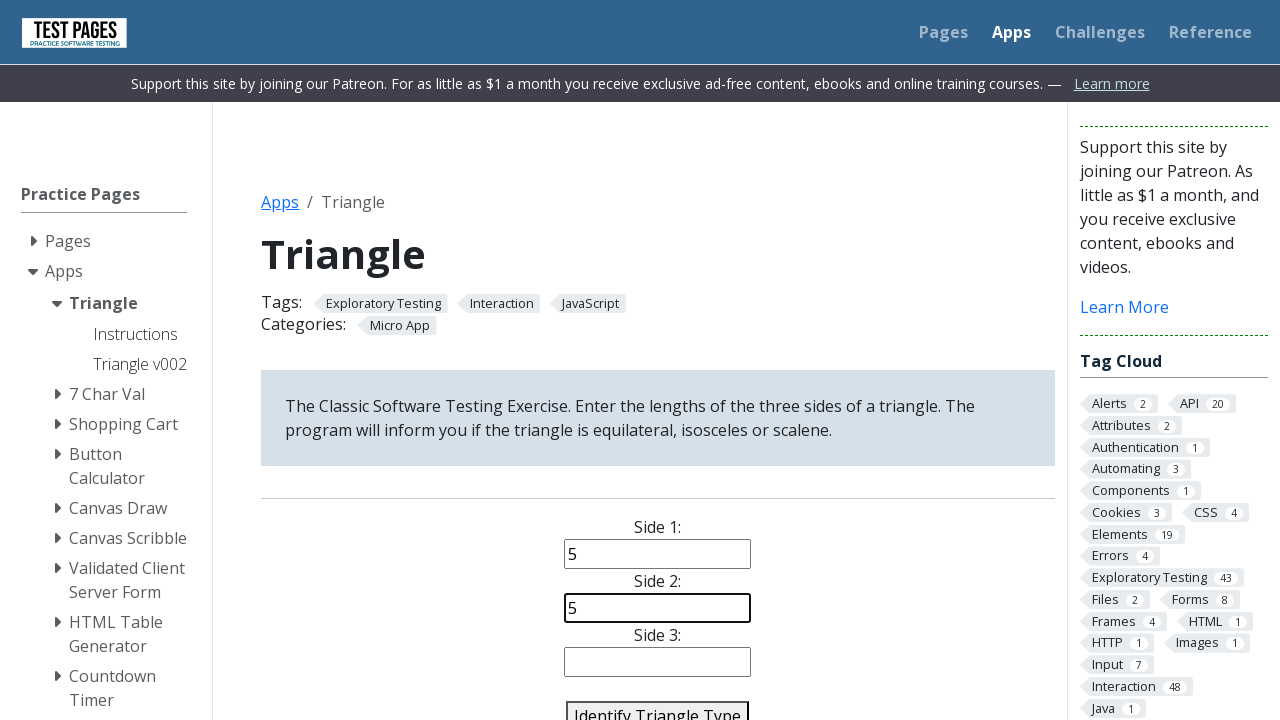

Entered 3 for side 3 on #side3
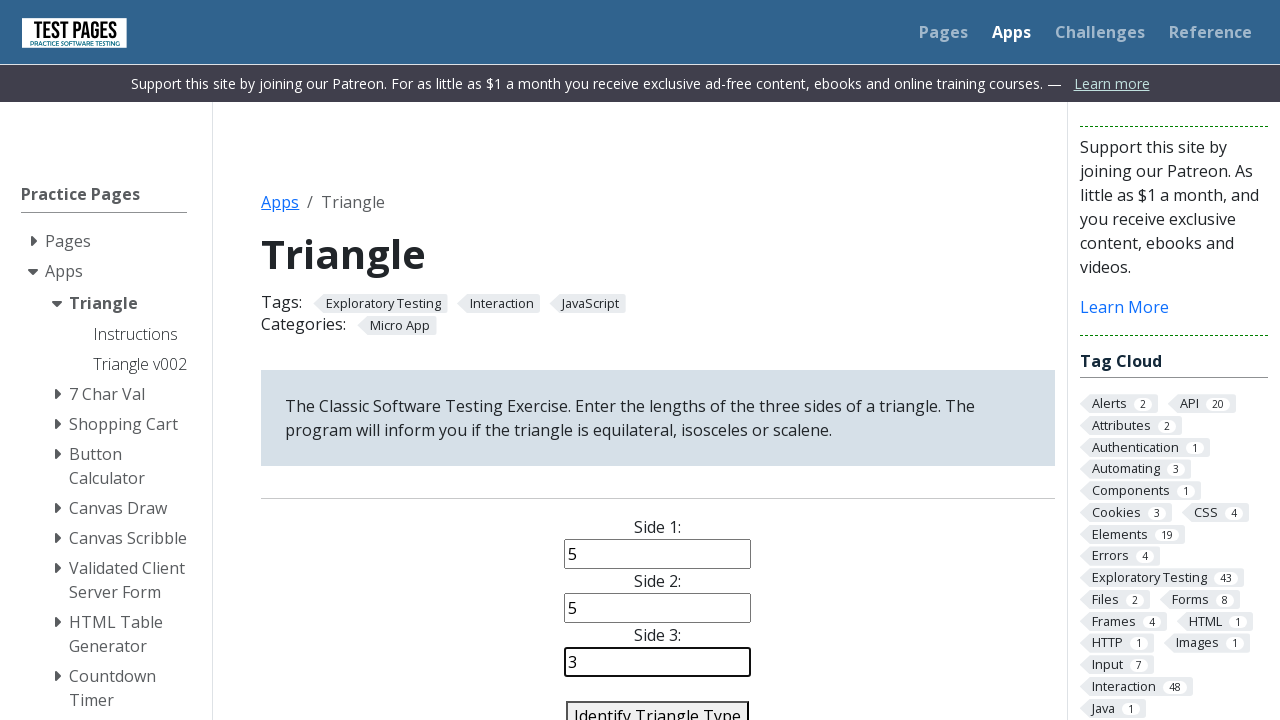

Clicked identify triangle button to classify triangle with sides 5, 5, 3 at (658, 705) on #identify-triangle-action
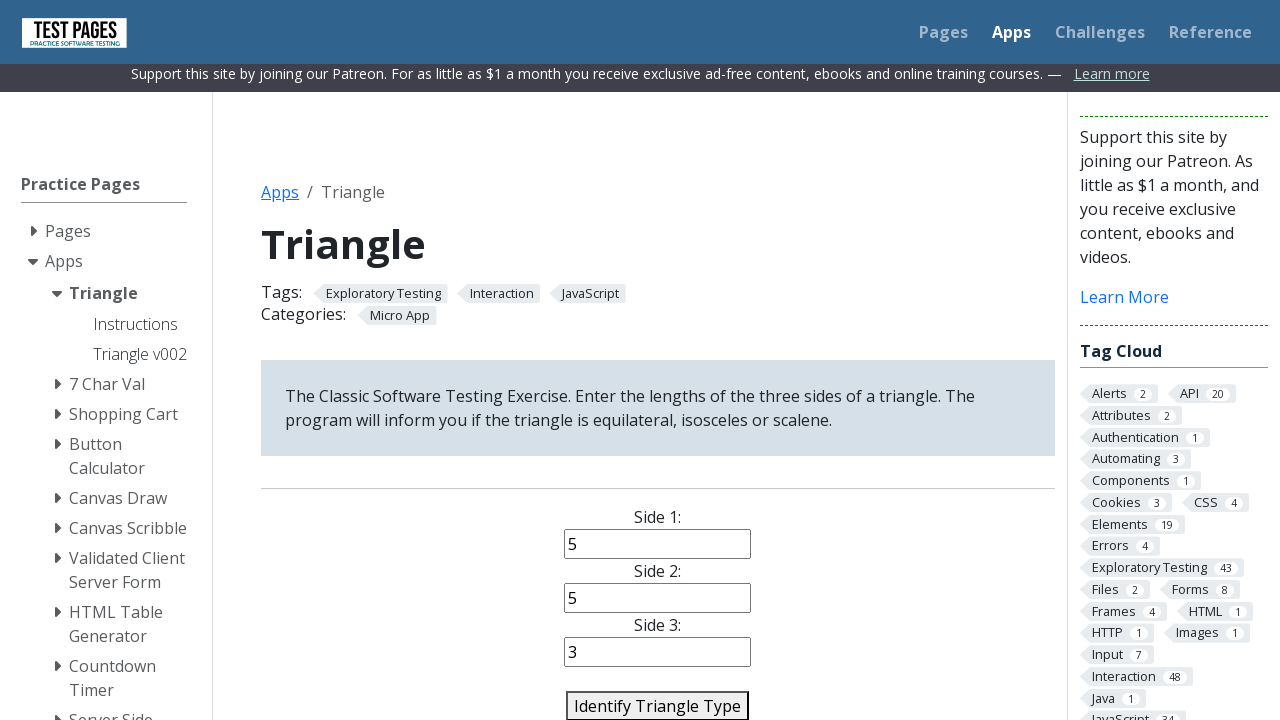

Triangle classification result appeared on page
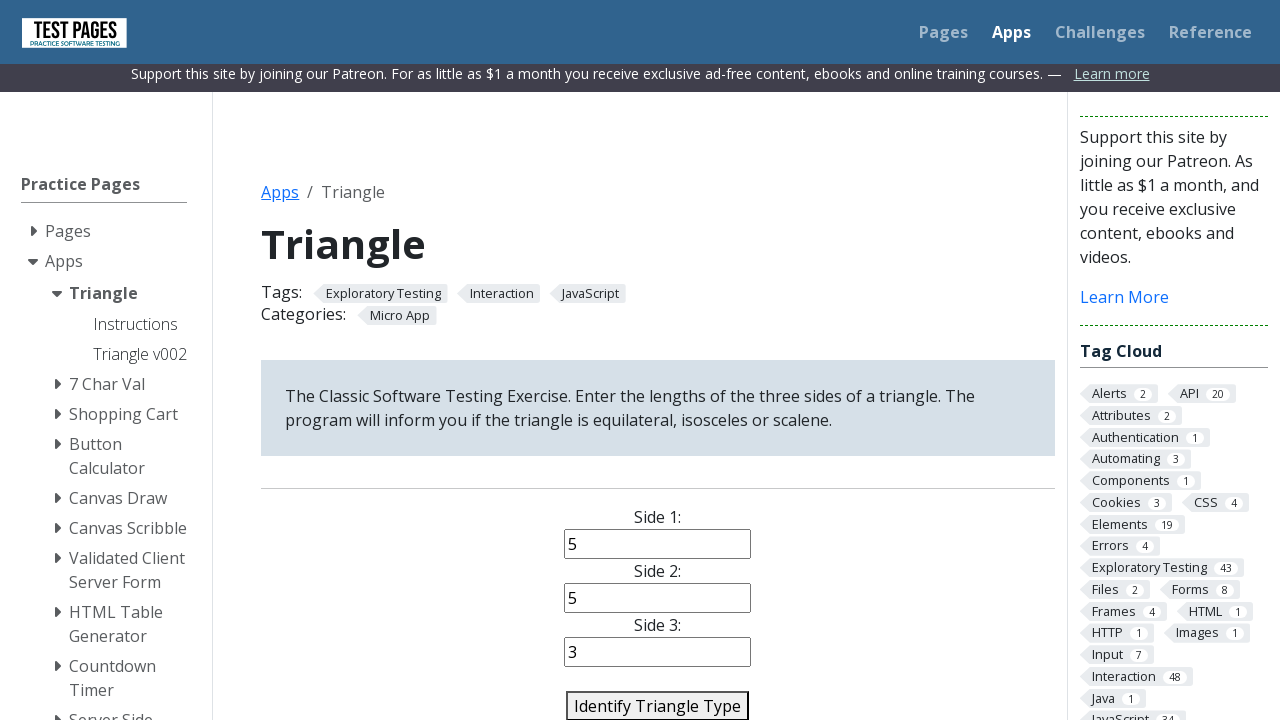

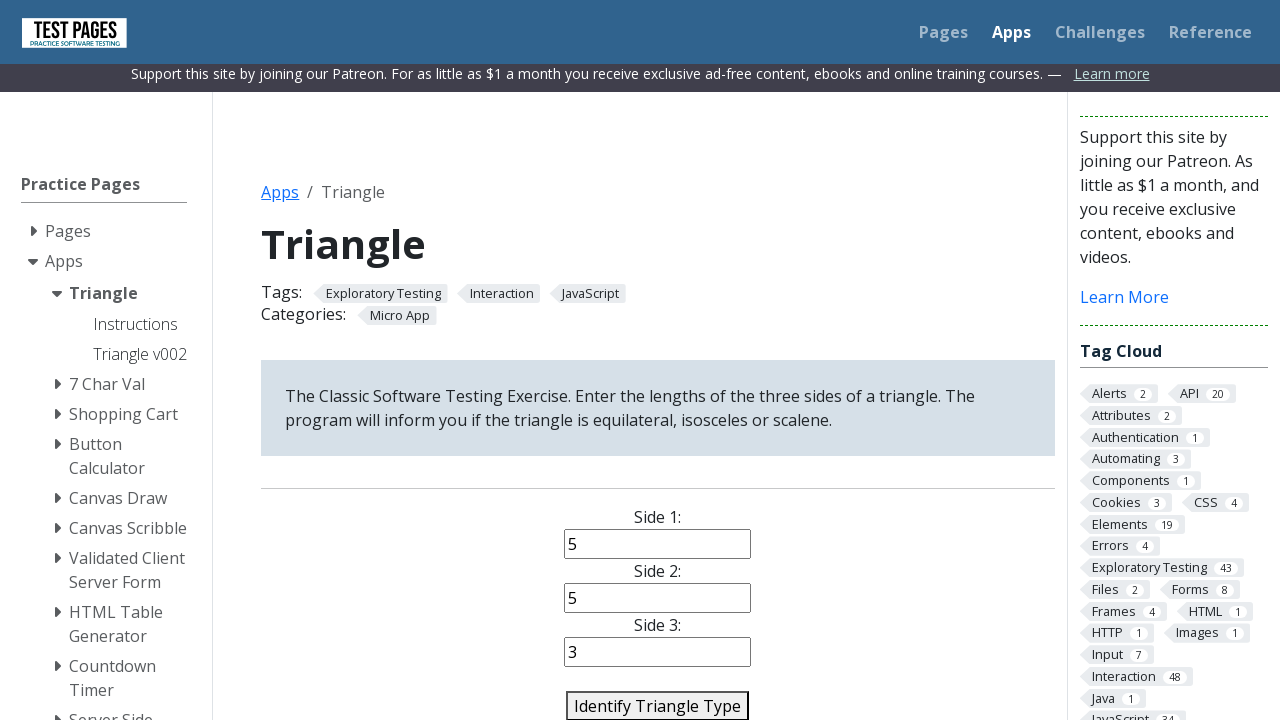